Tests dropdown selection by visible text, selecting Option 1 by its displayed label

Starting URL: https://the-internet.herokuapp.com/dropdown

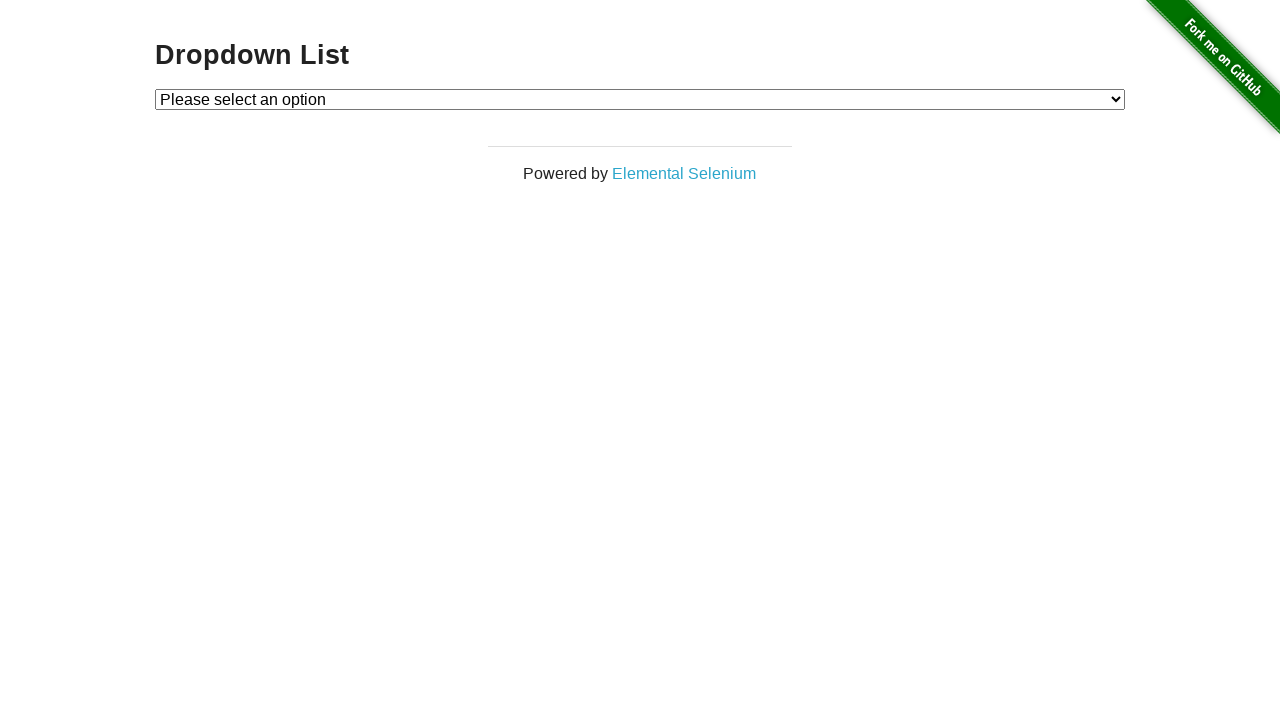

Navigated to dropdown test page
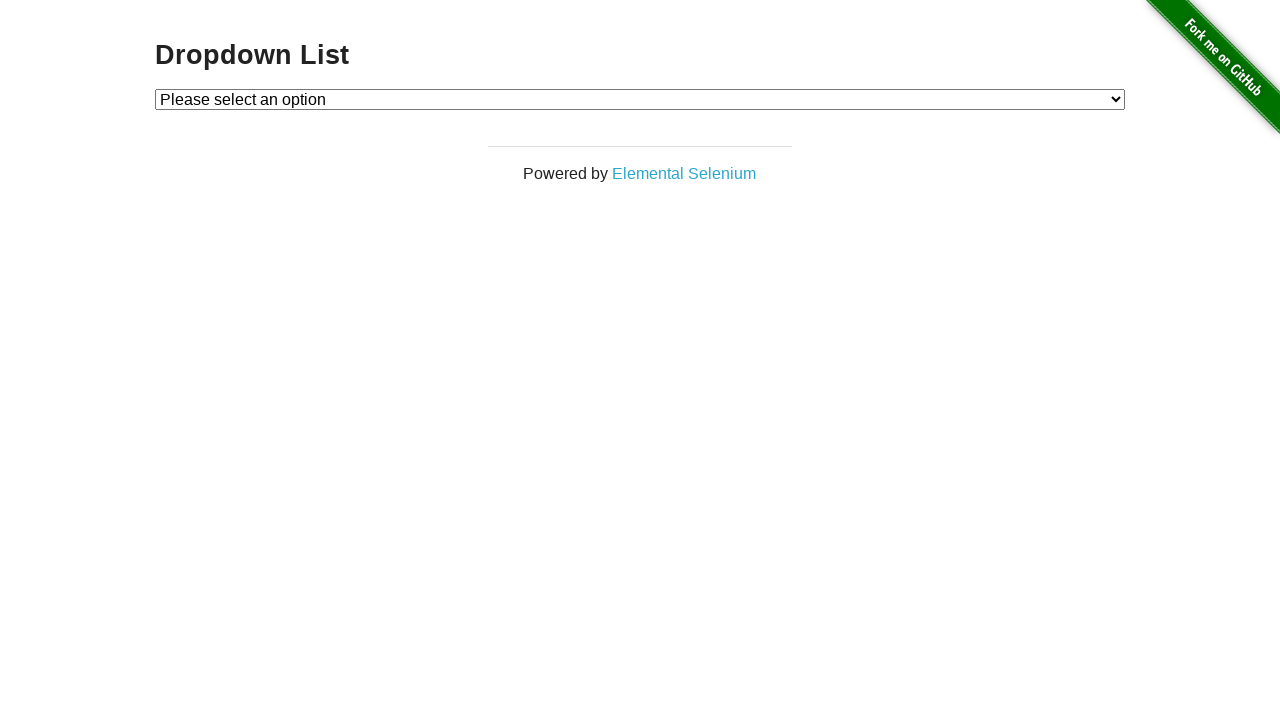

Selected Option 1 from dropdown by visible text on #dropdown
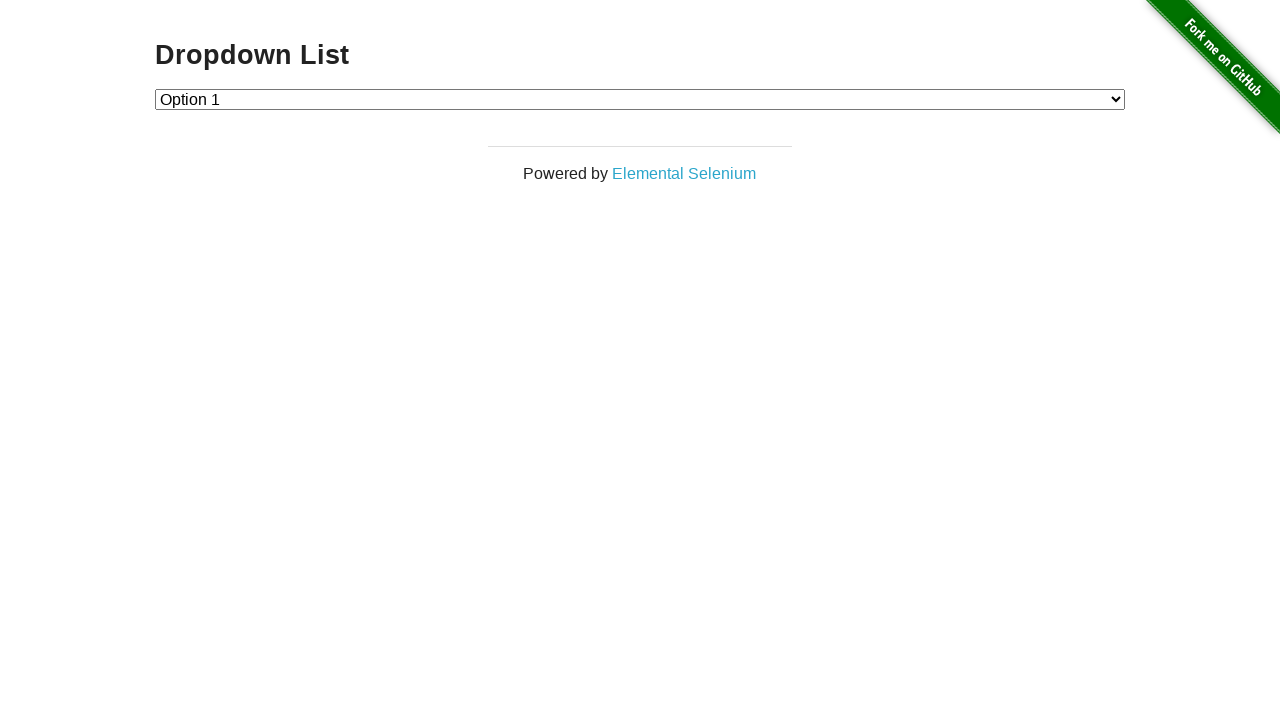

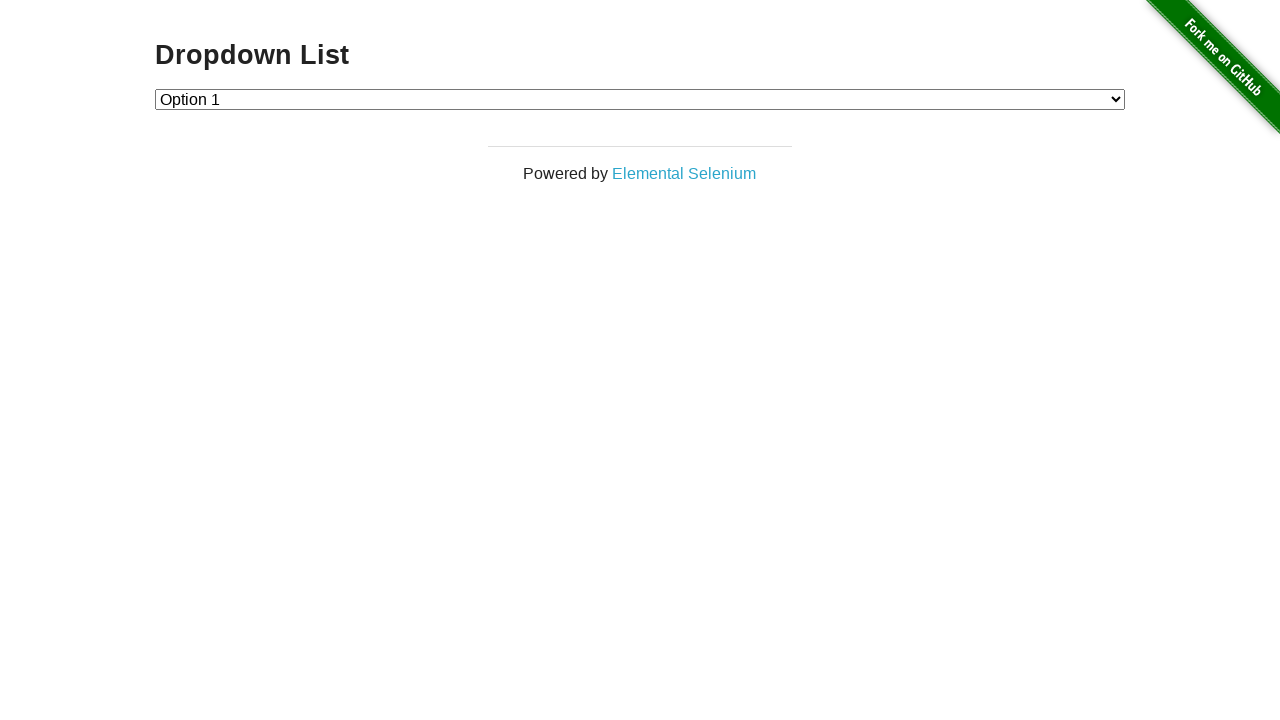